Tests searchable dropdown by typing a search term and selecting from results

Starting URL: https://demoapps.qspiders.com/ui/dropdown/search?sublist=2

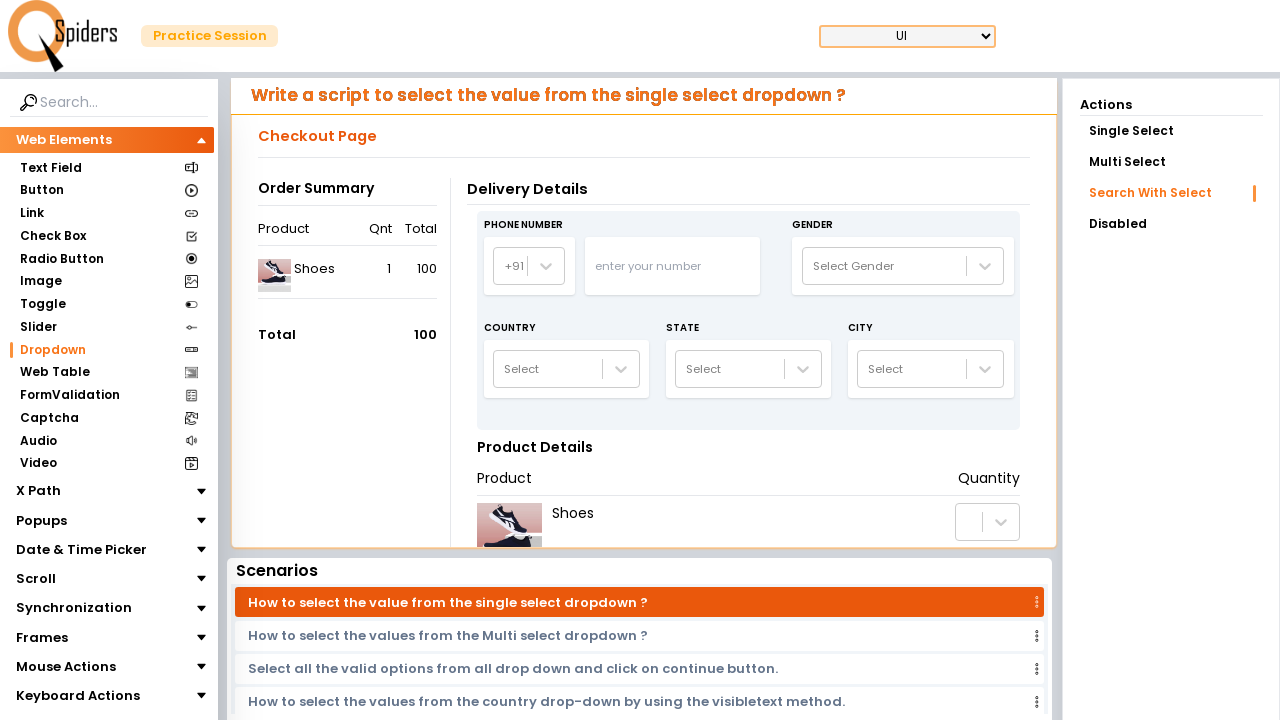

Clicked on the searchable dropdown combobox at (506, 369) on internal:role=combobox >> nth=3
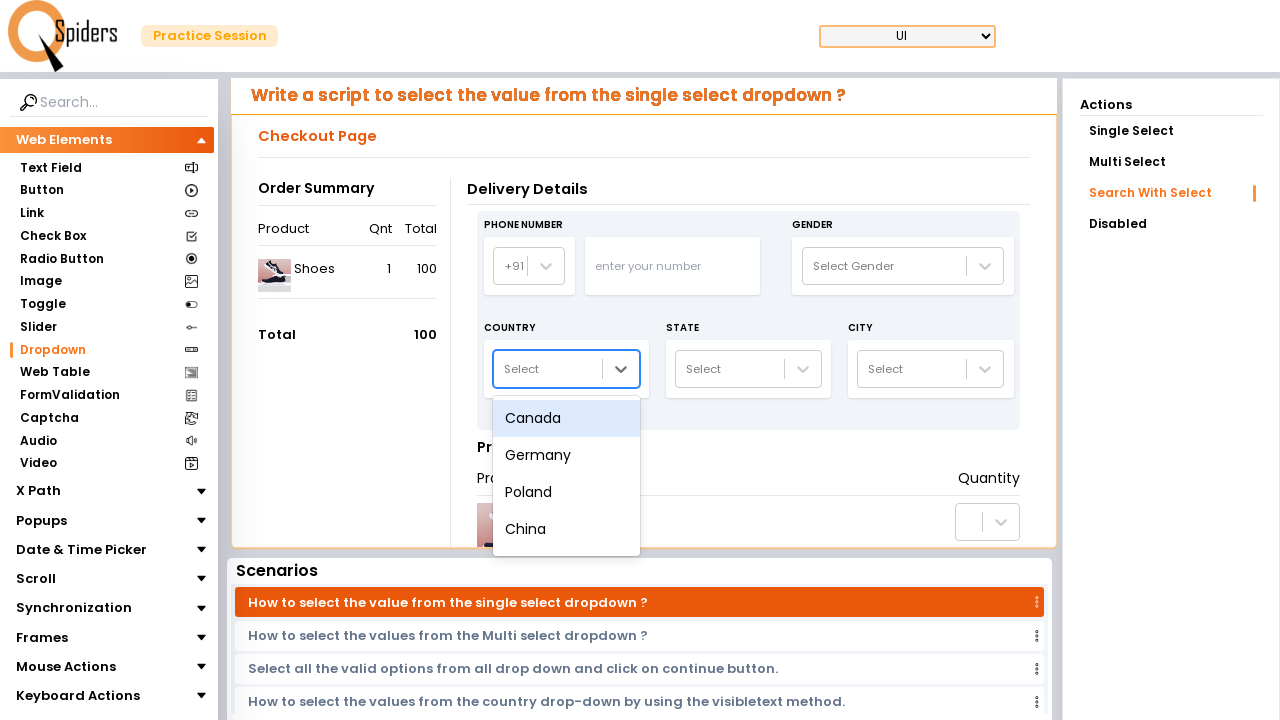

Typed 'india' into the search field on internal:role=combobox >> nth=3
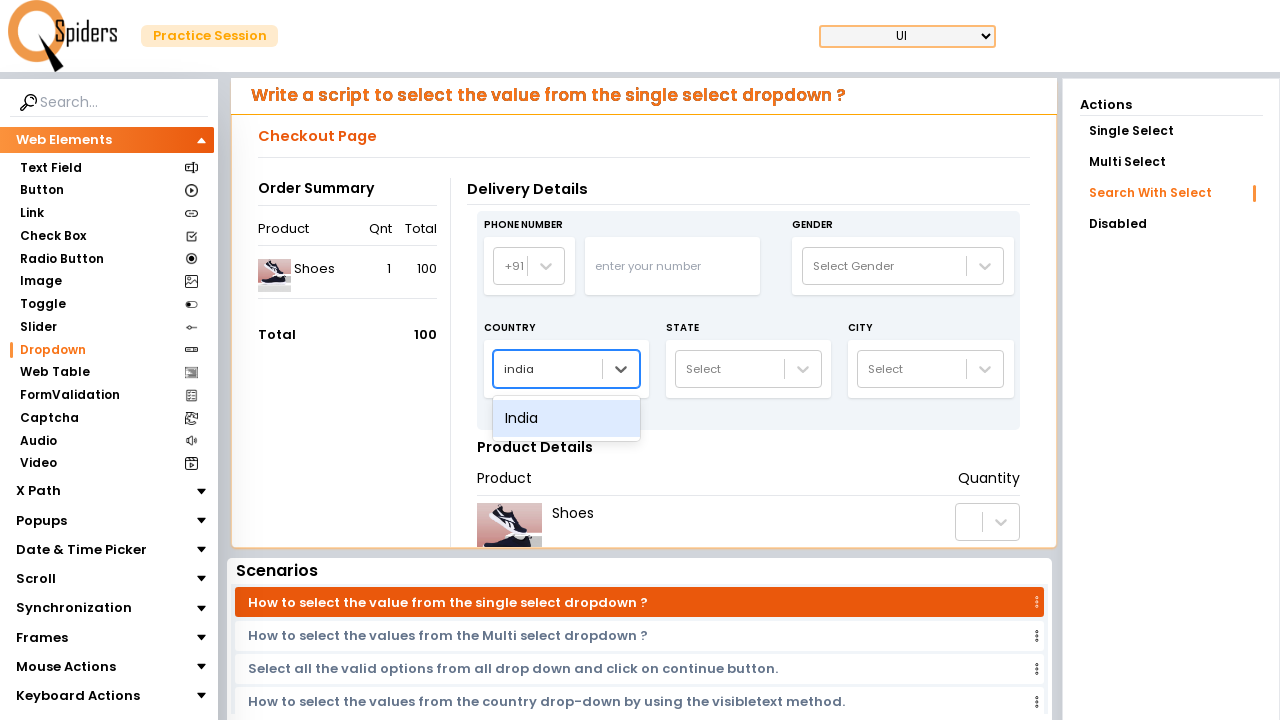

Pressed Enter to select the search result
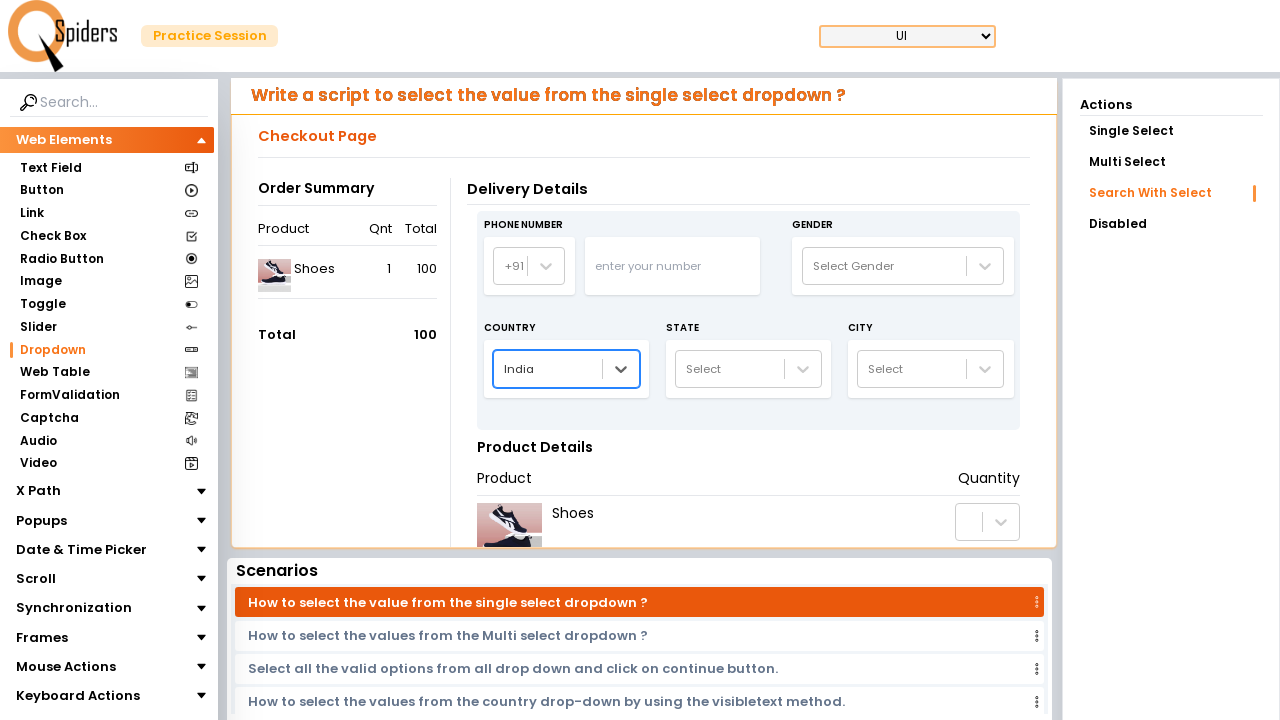

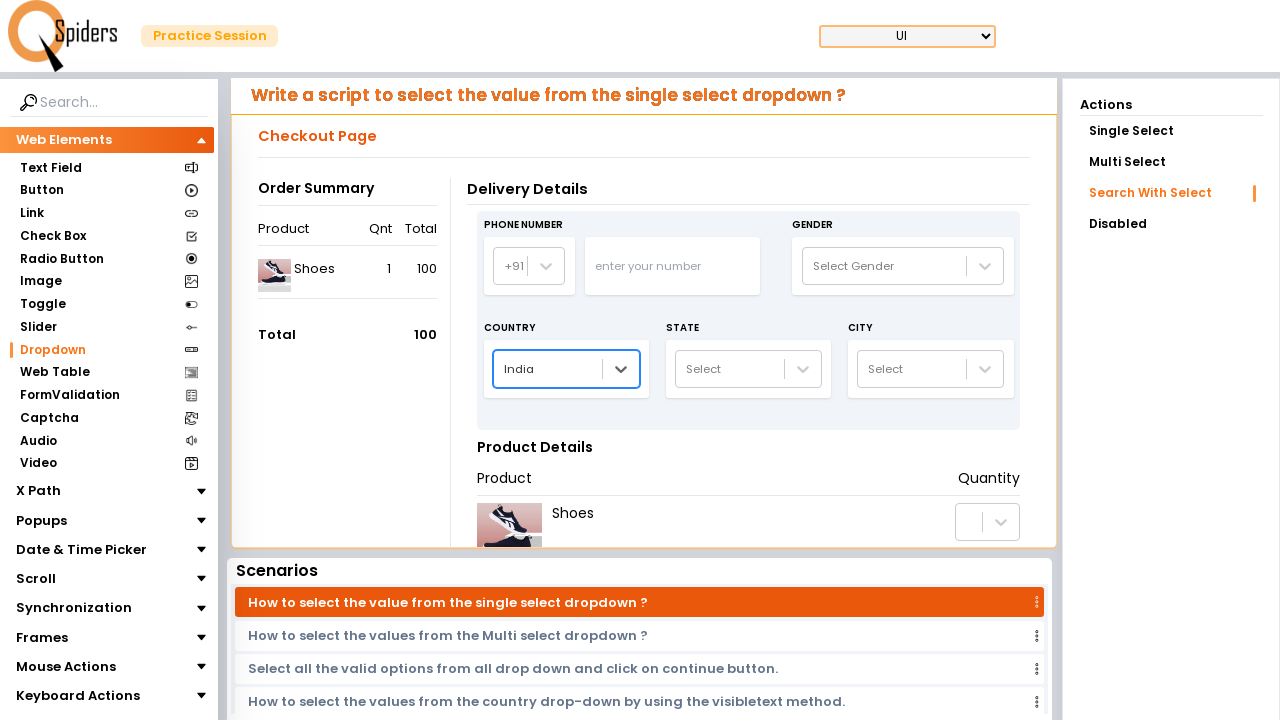